Tests that clicking on a book image in the Arrivals section navigates to the product page where user can add the book to basket.

Starting URL: https://practice.automationtesting.in/

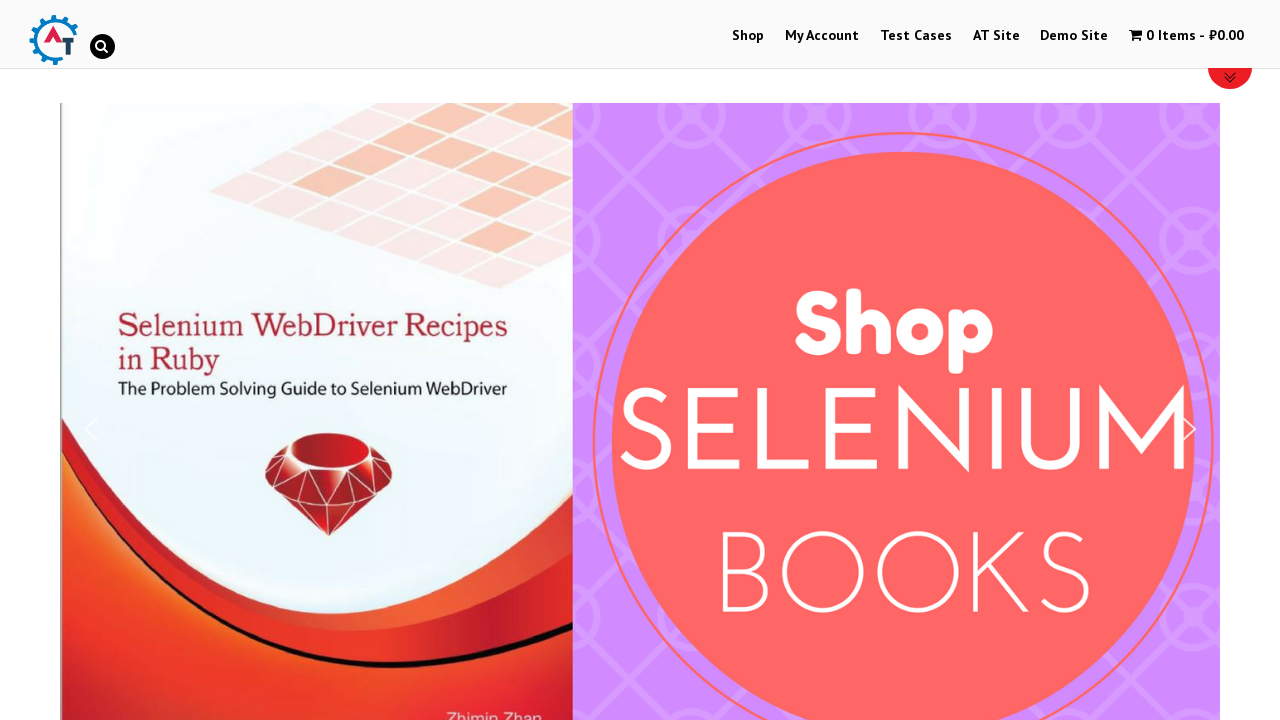

Clicked on Mastering JavaScript book image in Arrivals section at (1039, 361) on xpath=//*[@title='Mastering JavaScript']
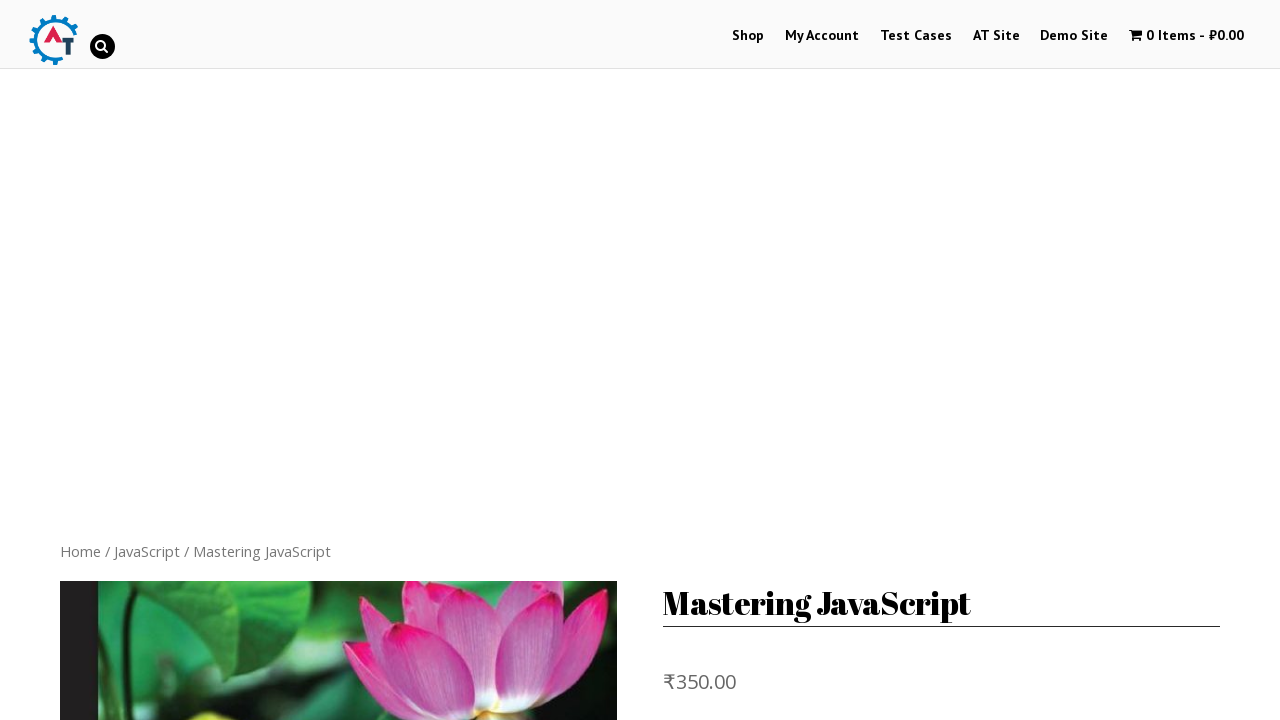

Product page loaded and network idle
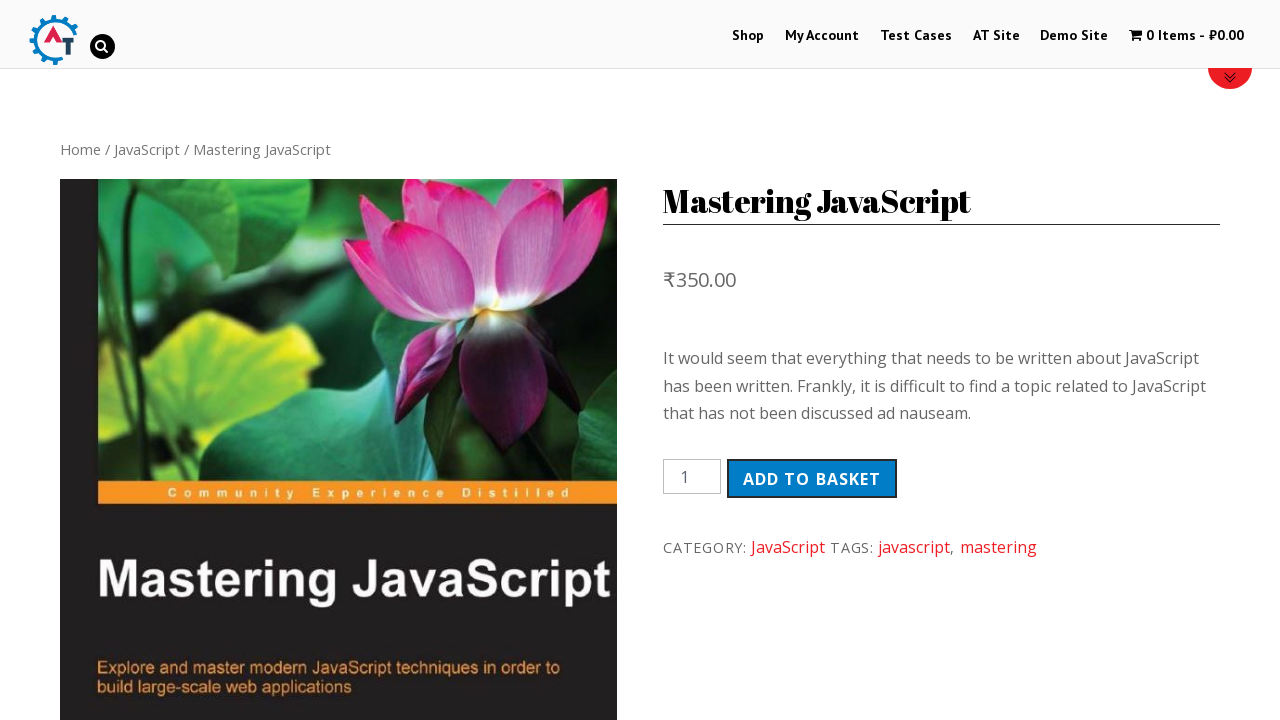

Verified navigation to product detail page with add to basket functionality
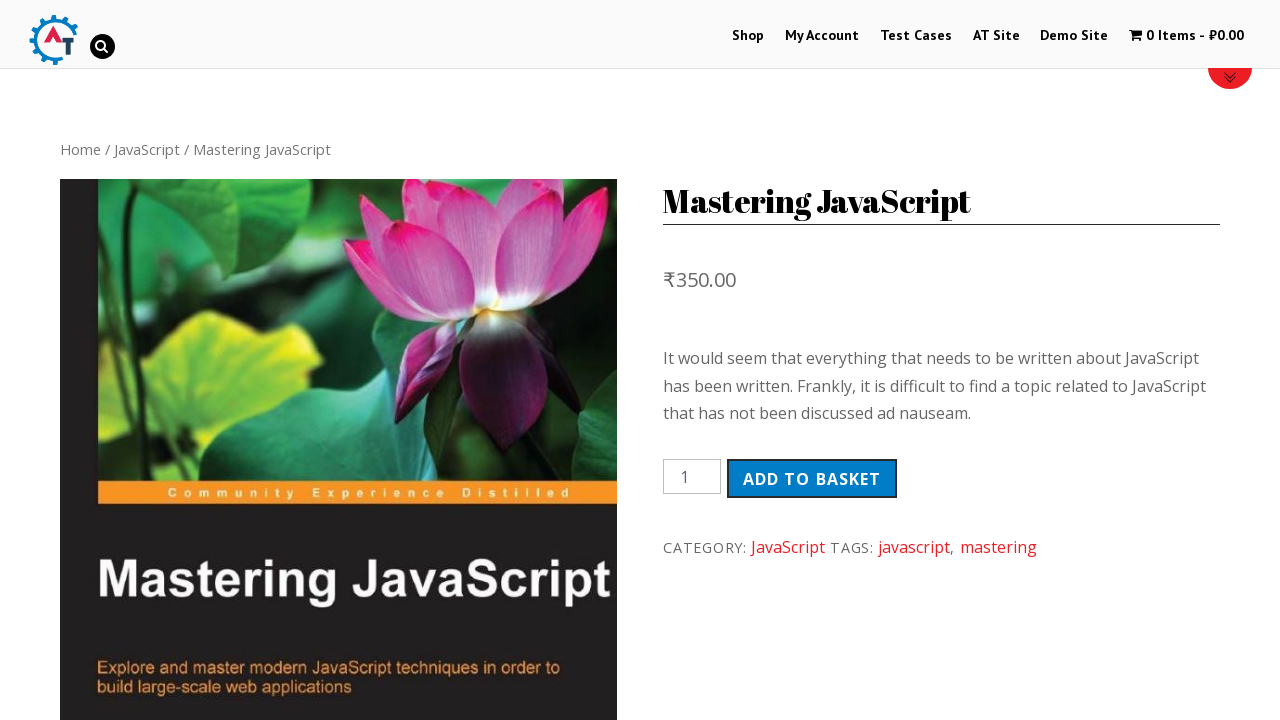

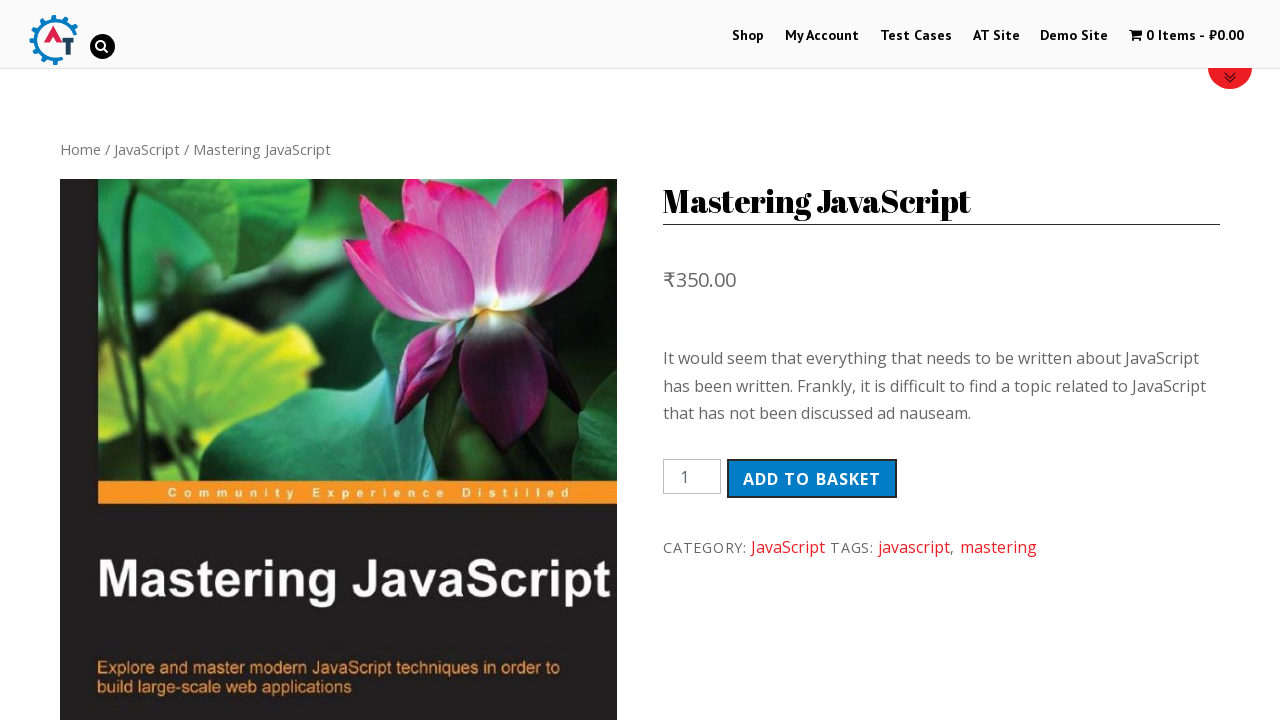